Tests the Playwright documentation site by navigating to "Get started" and selecting the NodeJS scripting option from the dropdown menu.

Starting URL: https://playwright.dev/

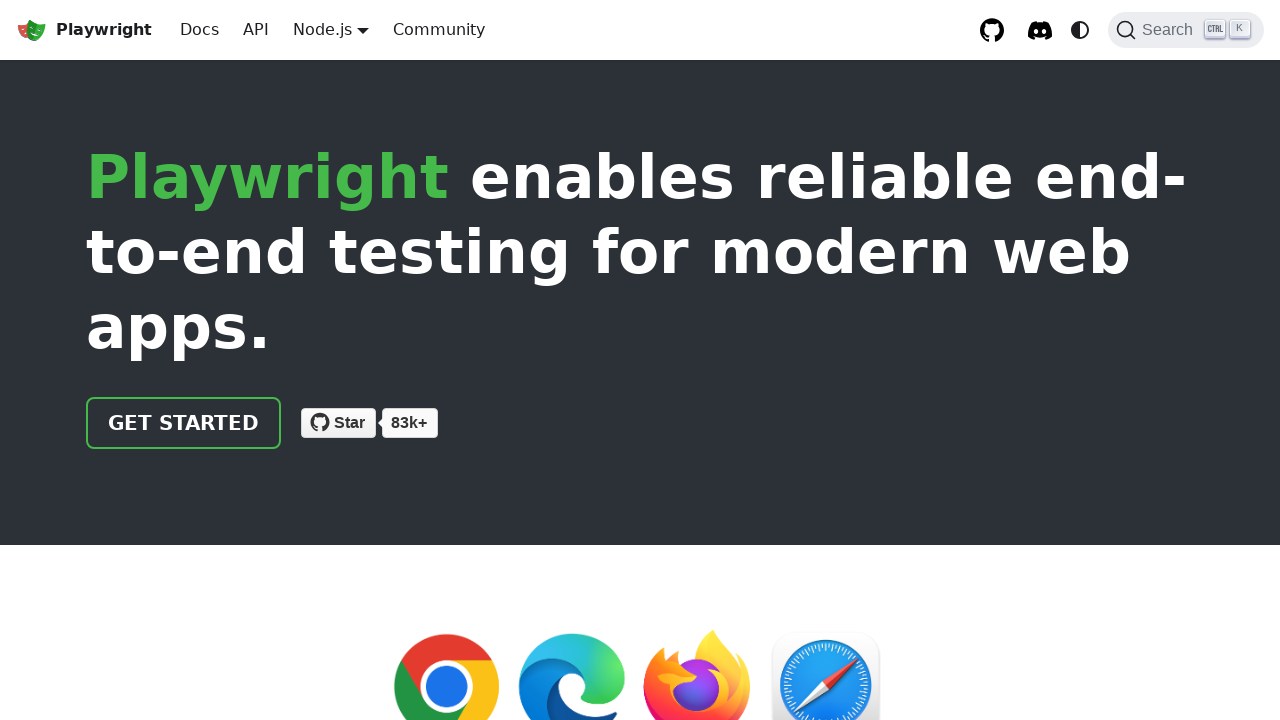

Clicked 'Get started' link on Playwright documentation homepage at (184, 423) on internal:text="Get started"i
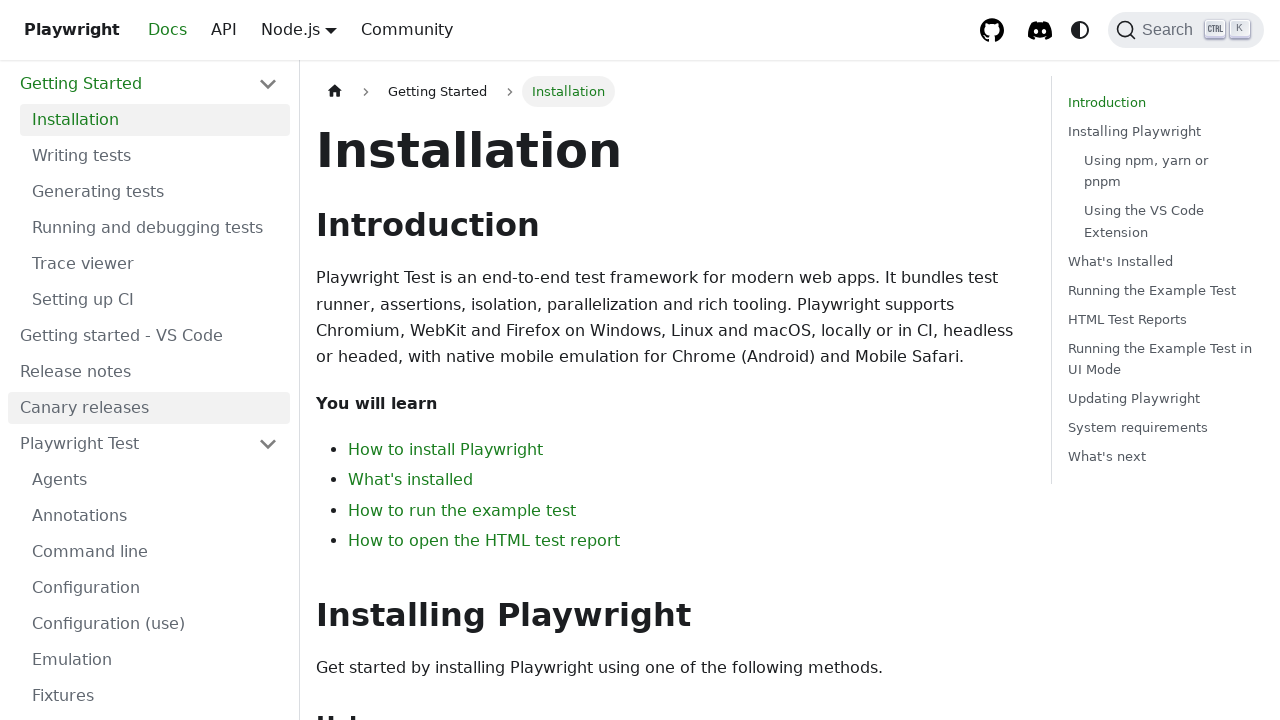

Navigated to intro page at https://playwright.dev/docs/intro
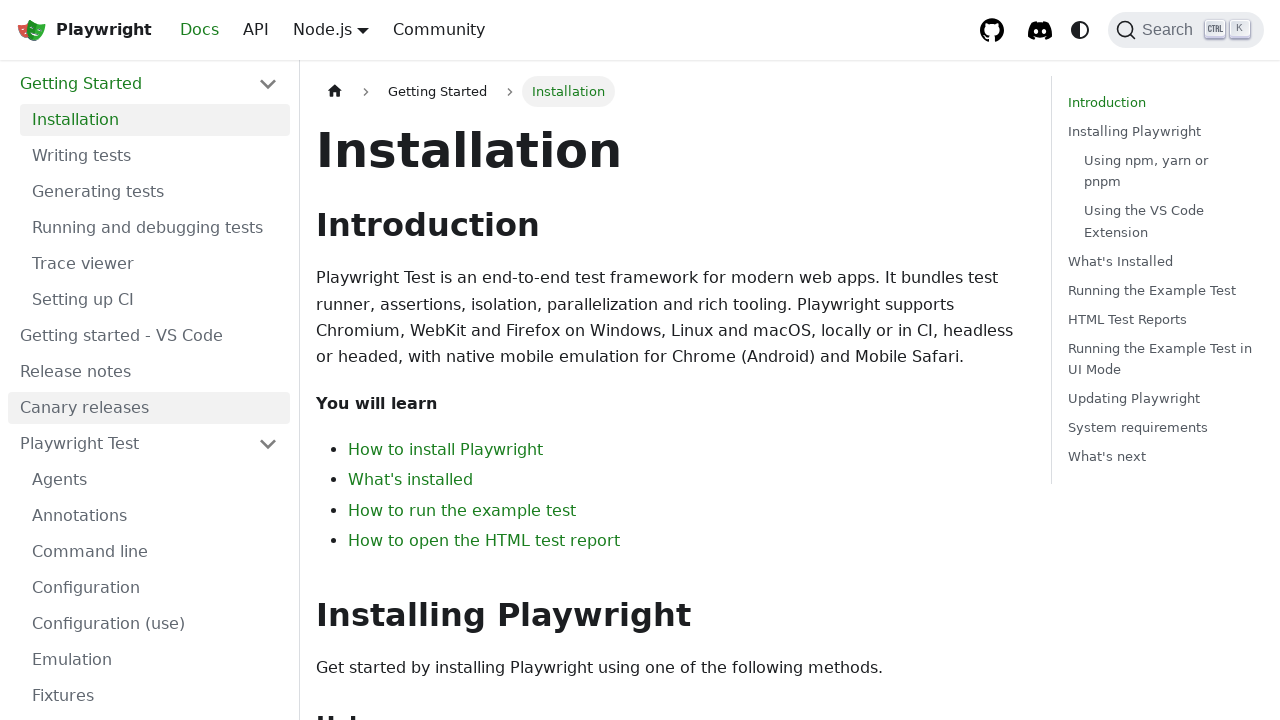

Hovered over language dropdown menu at (322, 29) on xpath=//*[@id="__docusaurus"]/nav/div[1]/div[1]/div/a
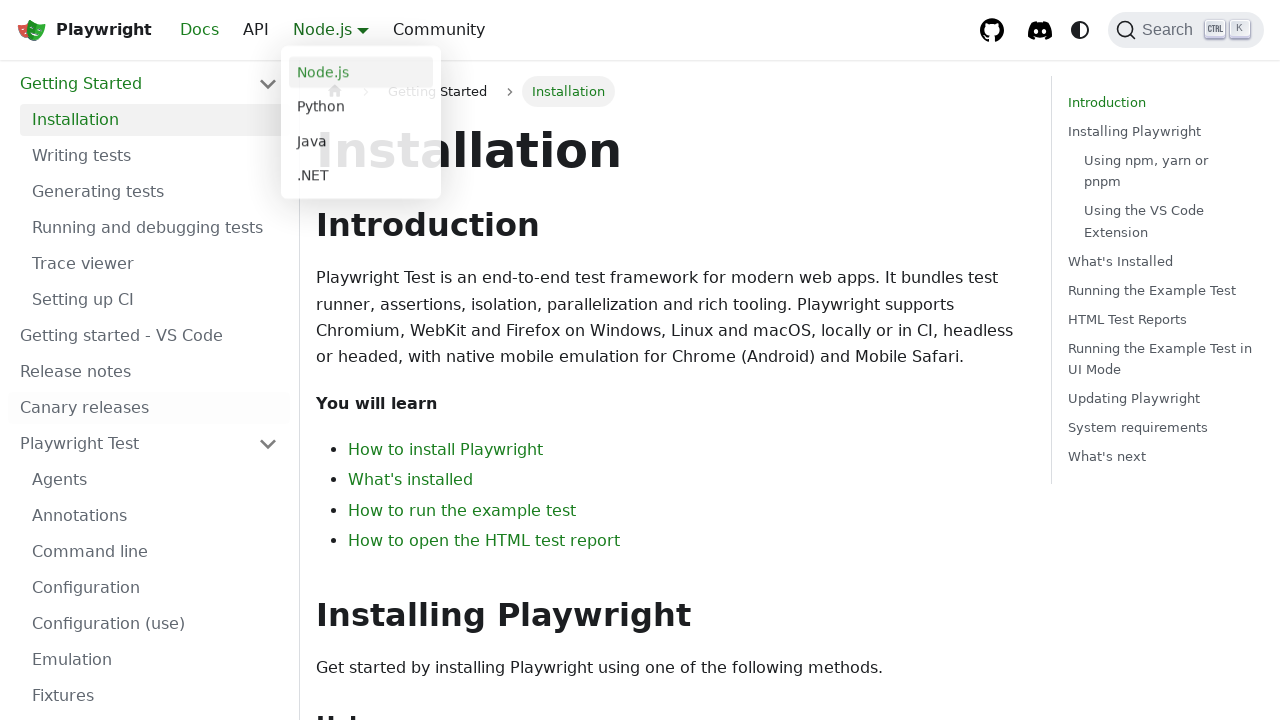

Selected Node.js scripting option from dropdown menu at (361, 74) on .dropdown__link >> internal:text="Node.js"i
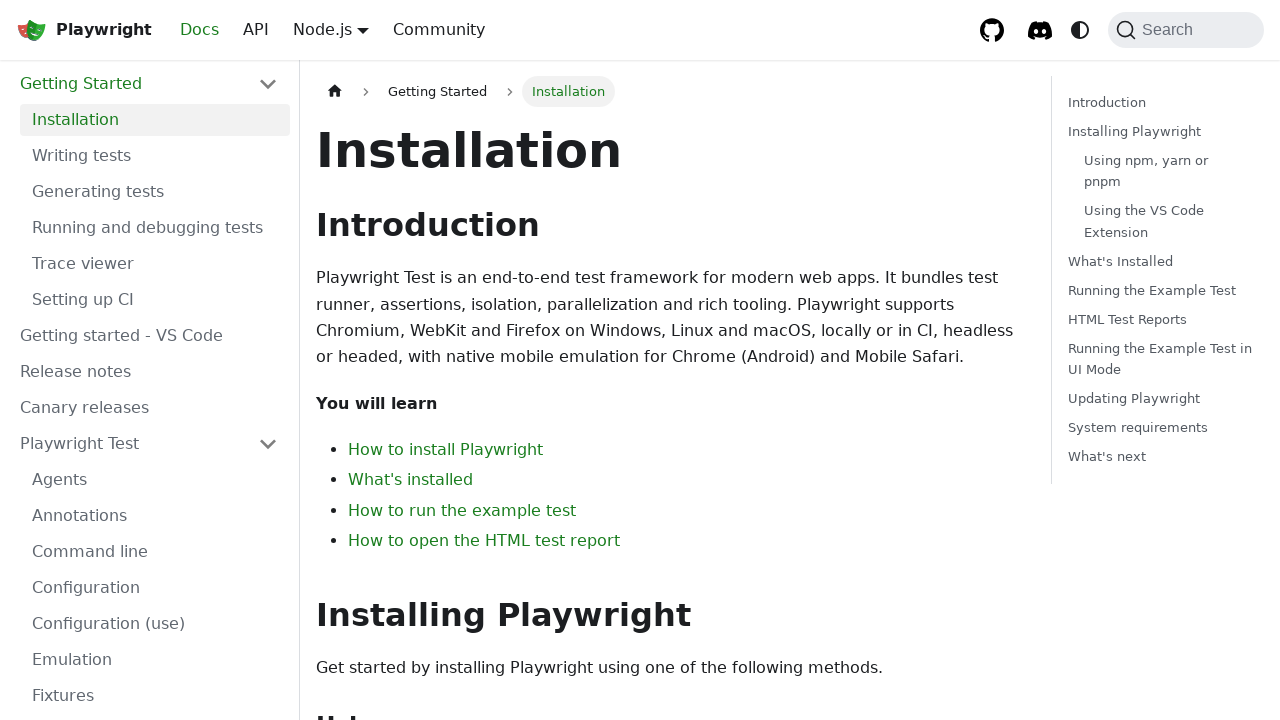

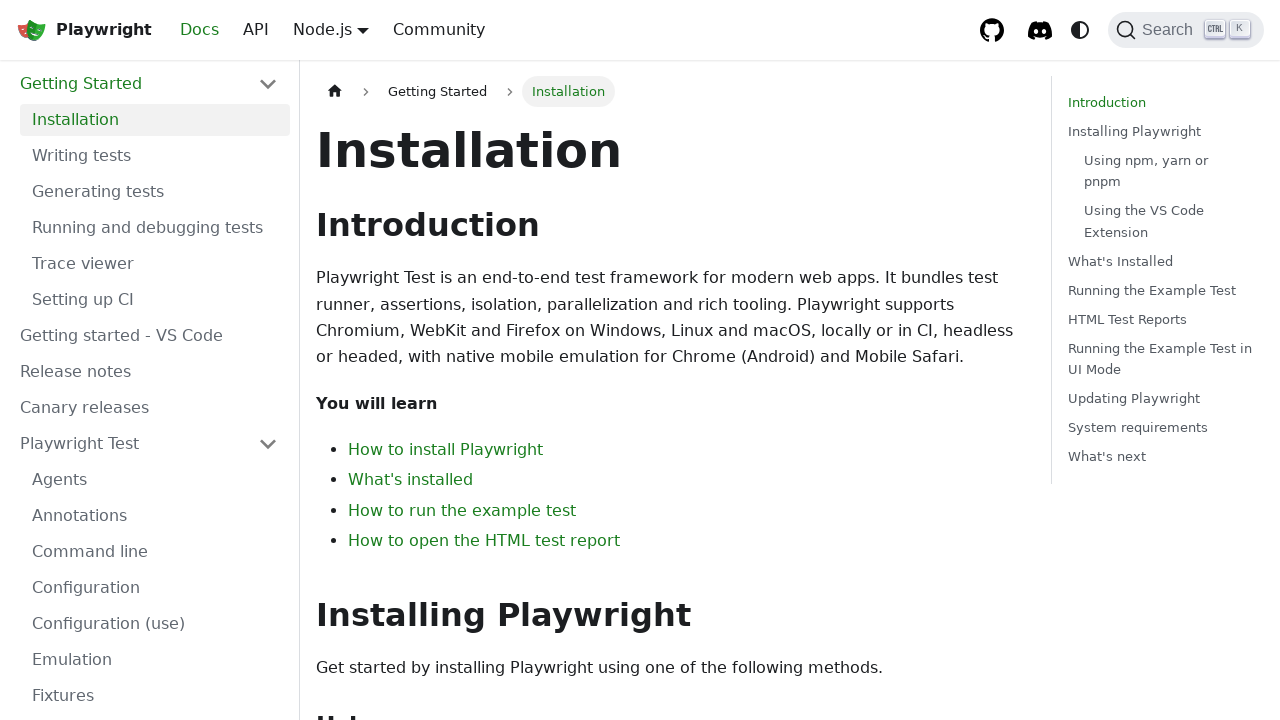